Tests sorting using semantic class selectors on the second table, clicking the "dues" column header to sort values

Starting URL: http://the-internet.herokuapp.com/tables

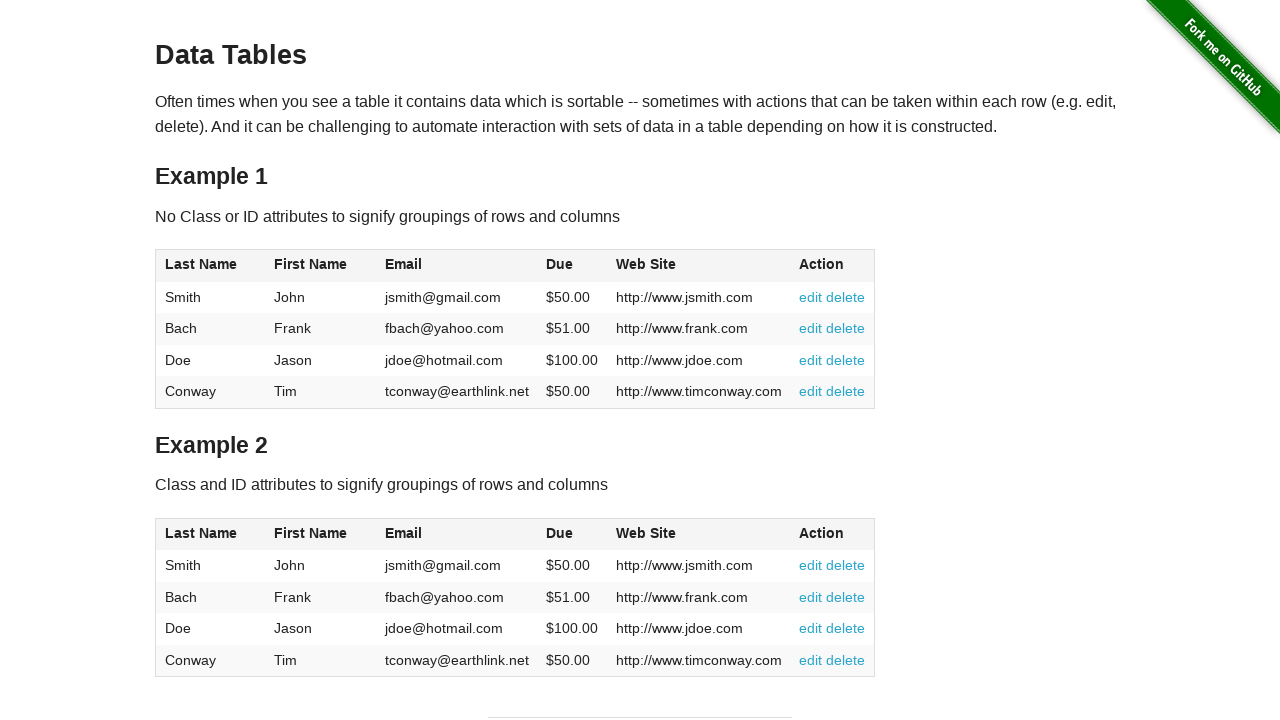

Clicked 'dues' column header in table2 using semantic class selector at (560, 533) on #table2 thead .dues
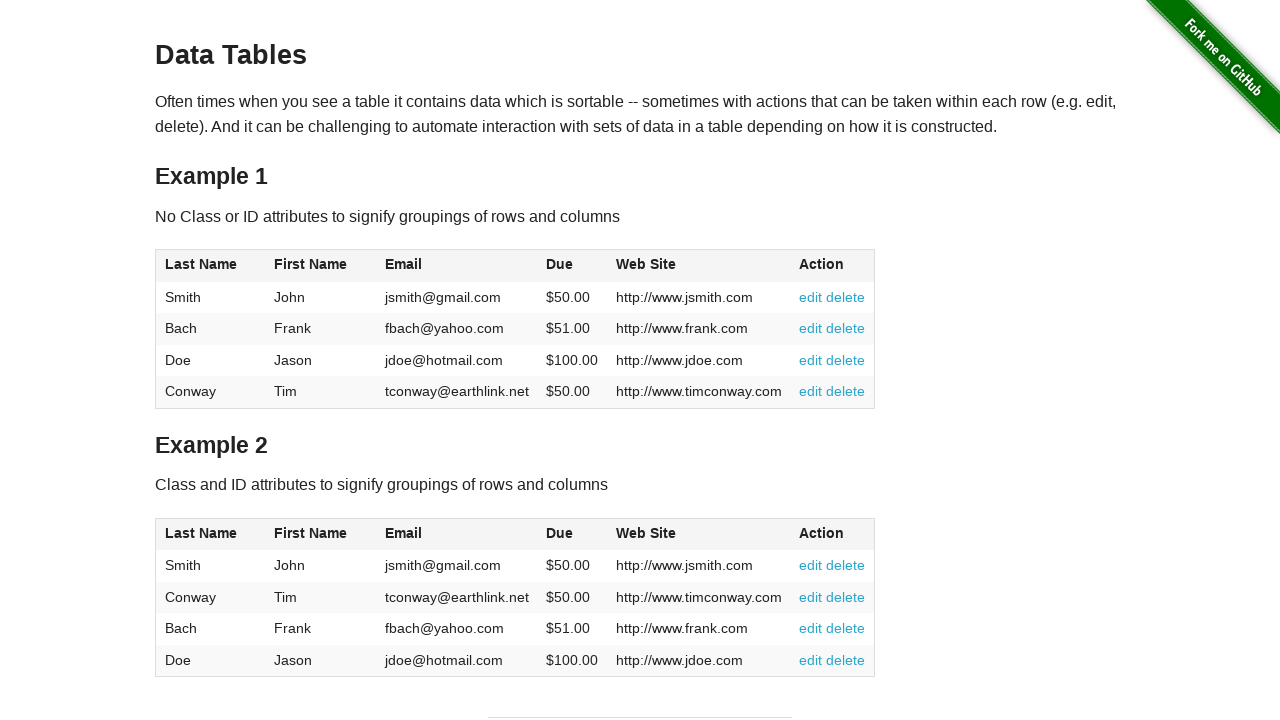

Table2 sorted by dues column - wait confirmed
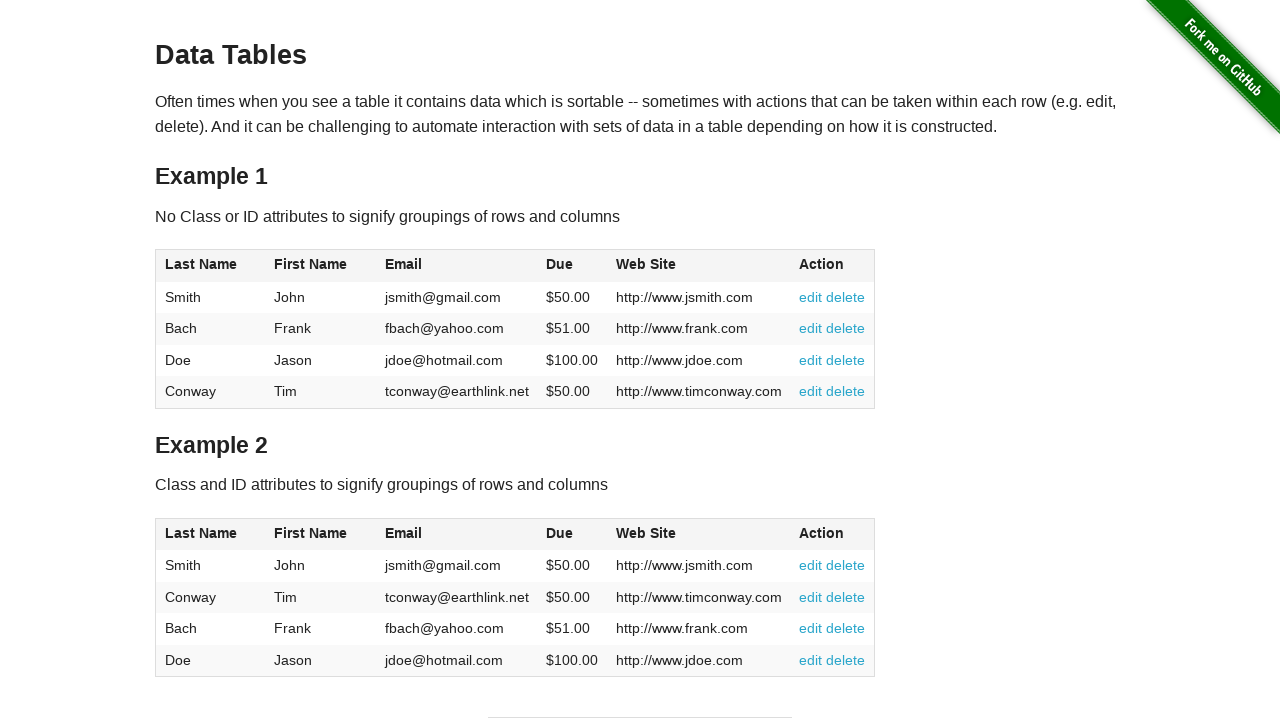

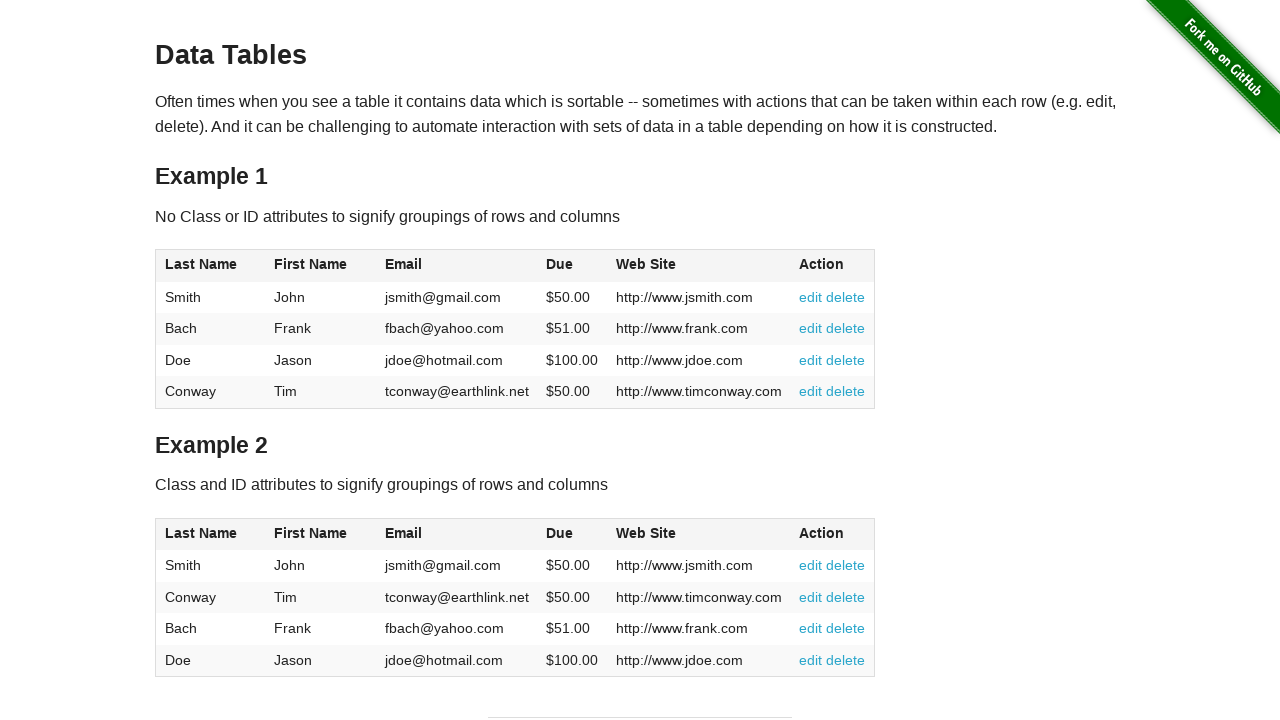